Tests form interaction on a Selenium practice page by filling username and password fields, clicking the sign-in button, and verifying that an error message is displayed.

Starting URL: https://rahulshettyacademy.com/locatorspractice/

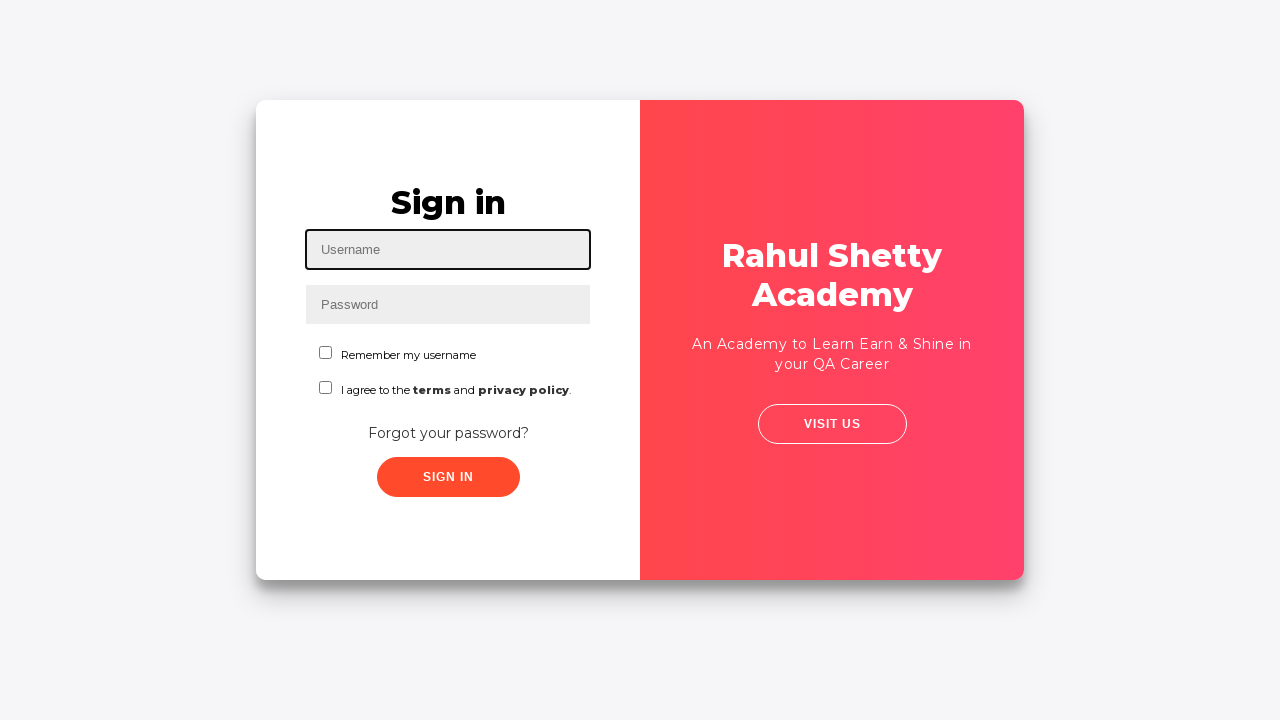

Filled username field with 'D@gmail.com' on #inputUsername
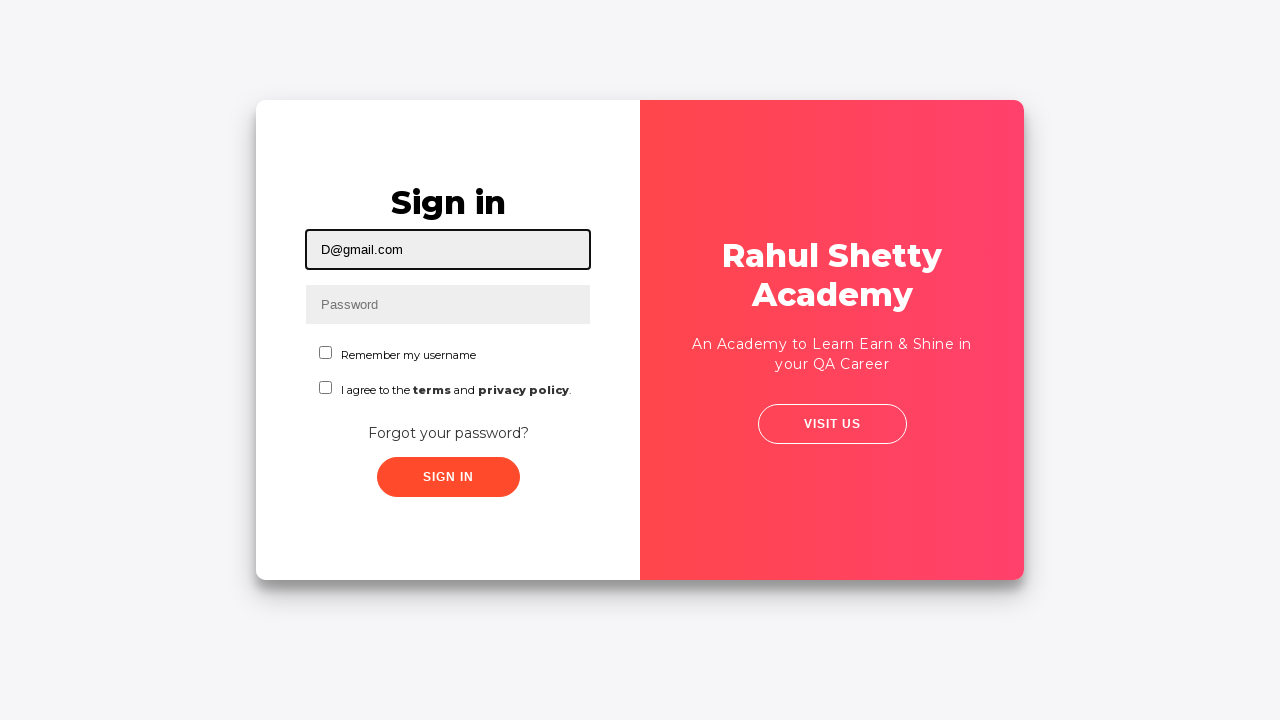

Filled password field with 'dsad' on input[name='inputPassword']
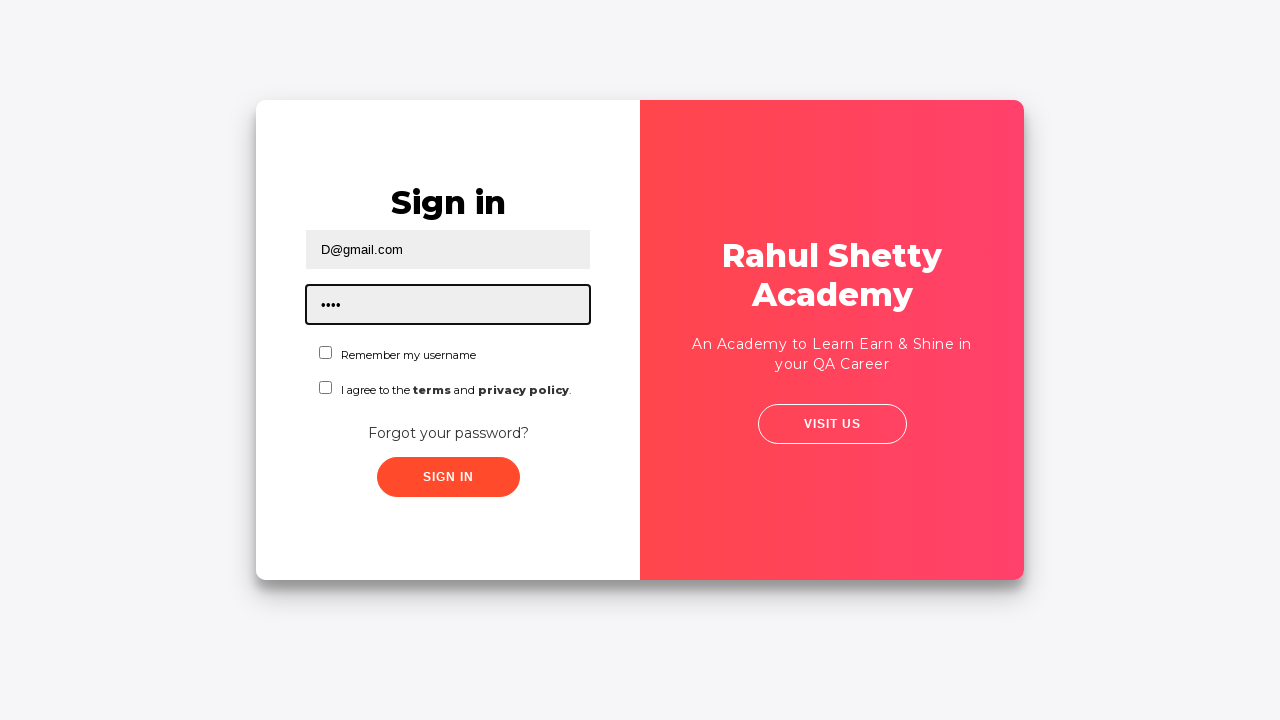

Clicked sign-in button at (448, 477) on .signInBtn
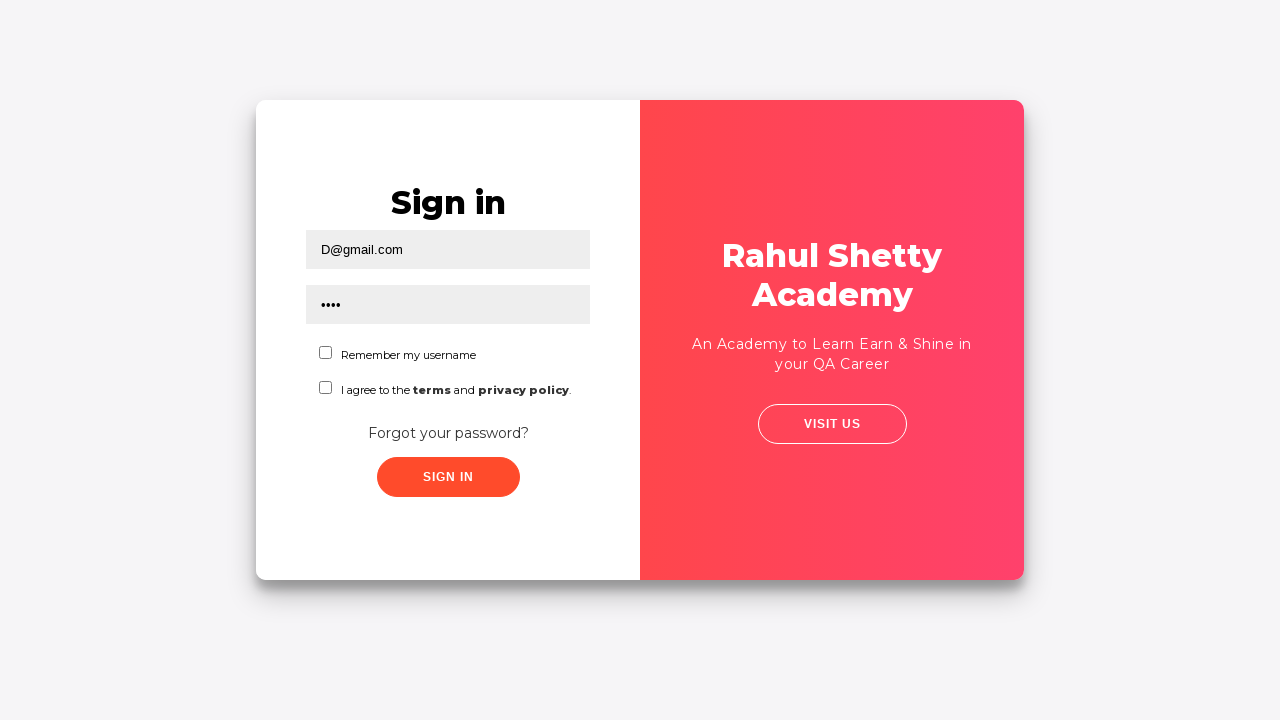

Error message appeared on page
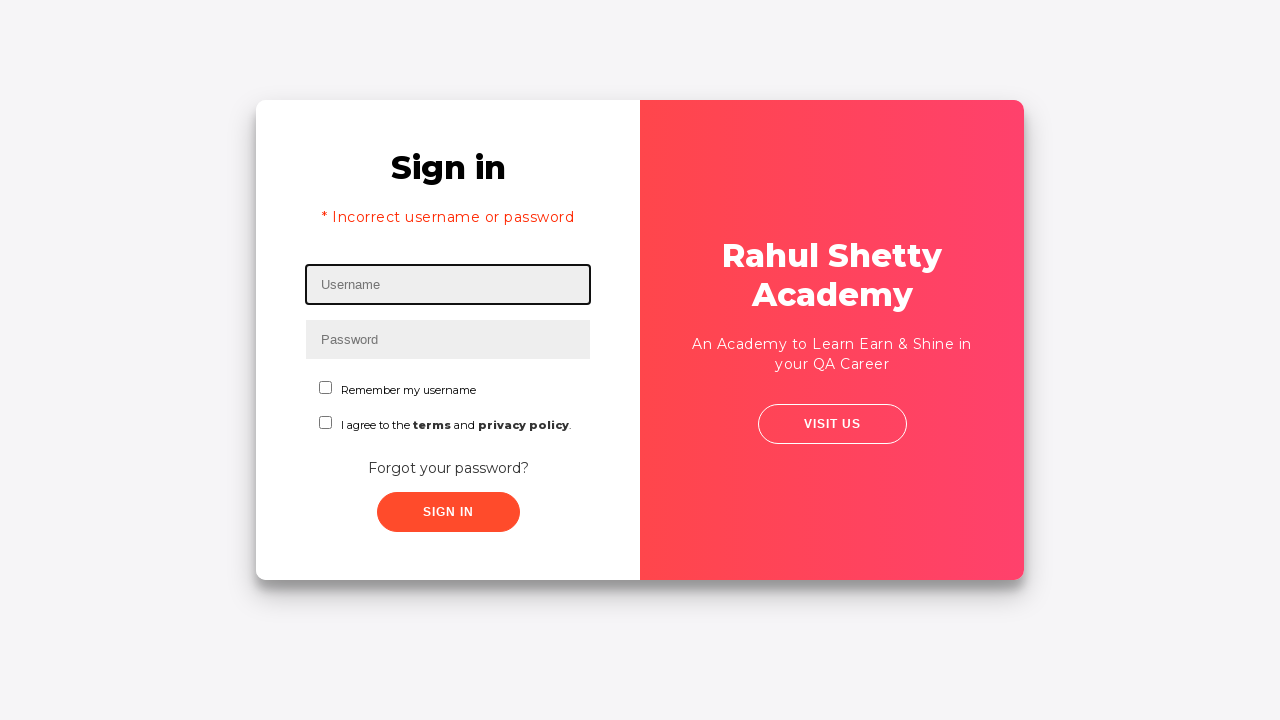

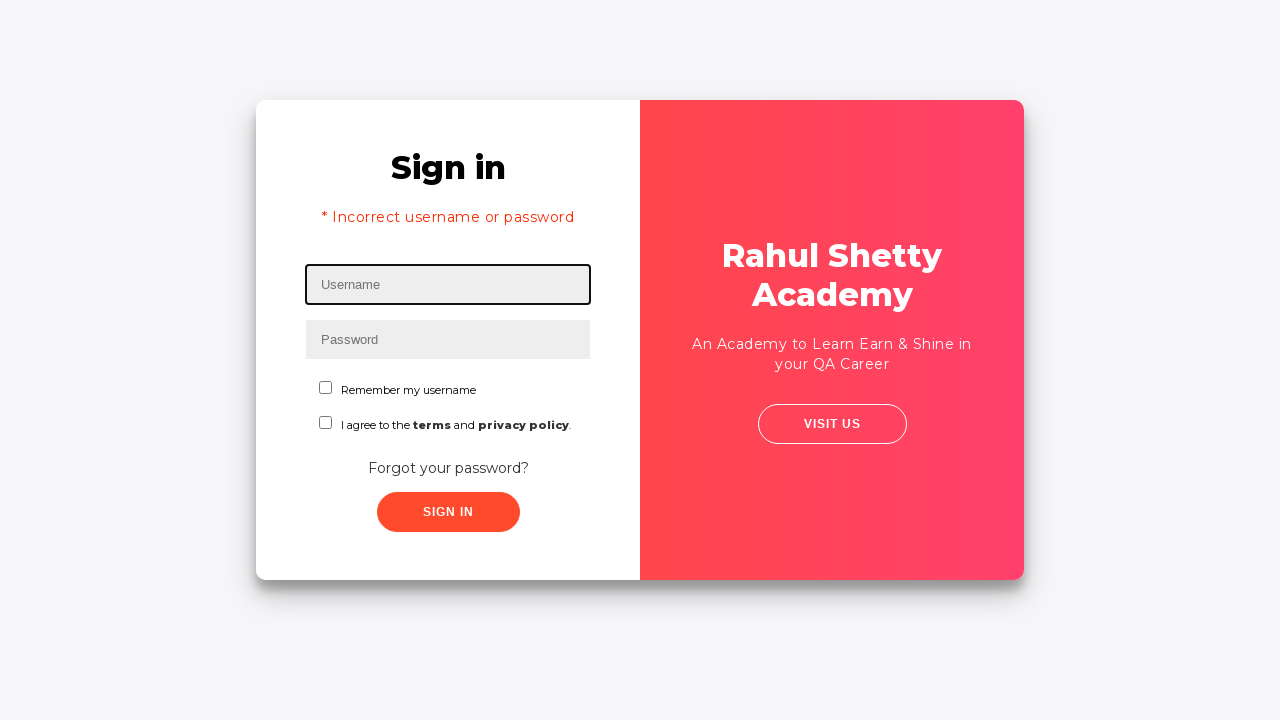